Tests various locator strategies on a practice website by filling login form, triggering password reset flow, completing the reset form with name/email/phone, then logging in with new credentials and checking checkboxes.

Starting URL: https://rahulshettyacademy.com/locatorspractice/

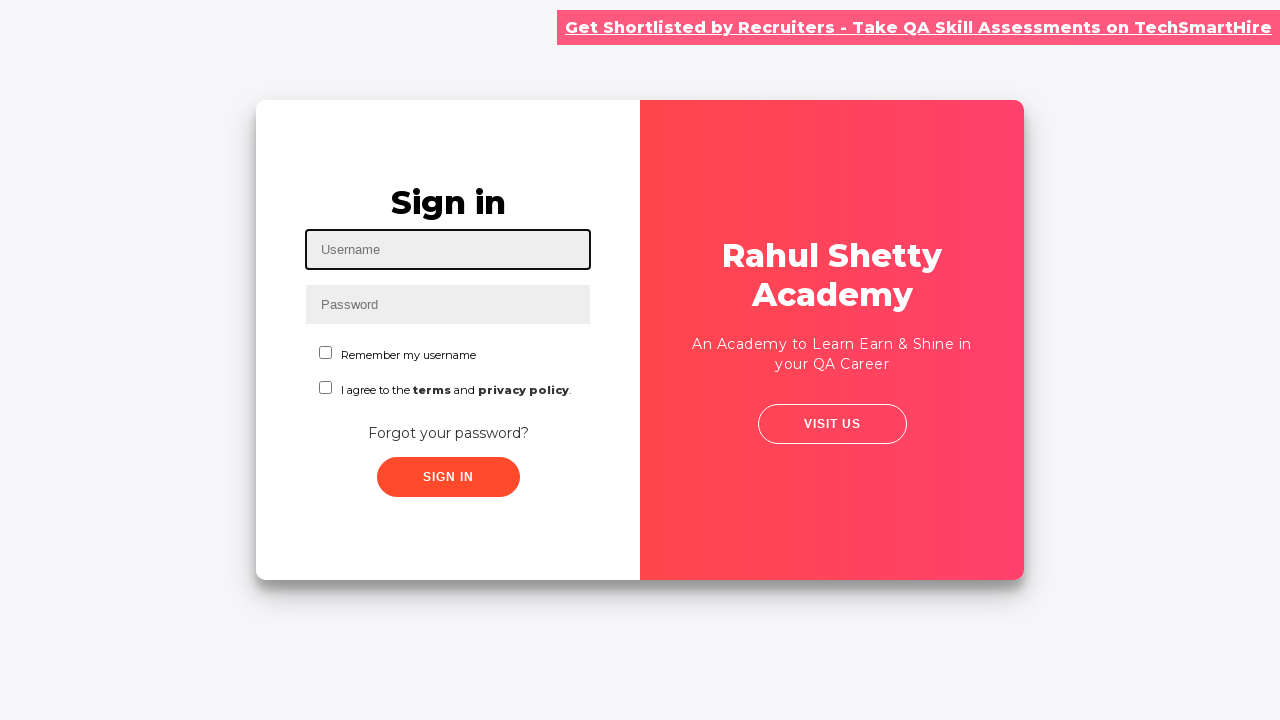

Filled username field with 'rahul' on #inputUsername
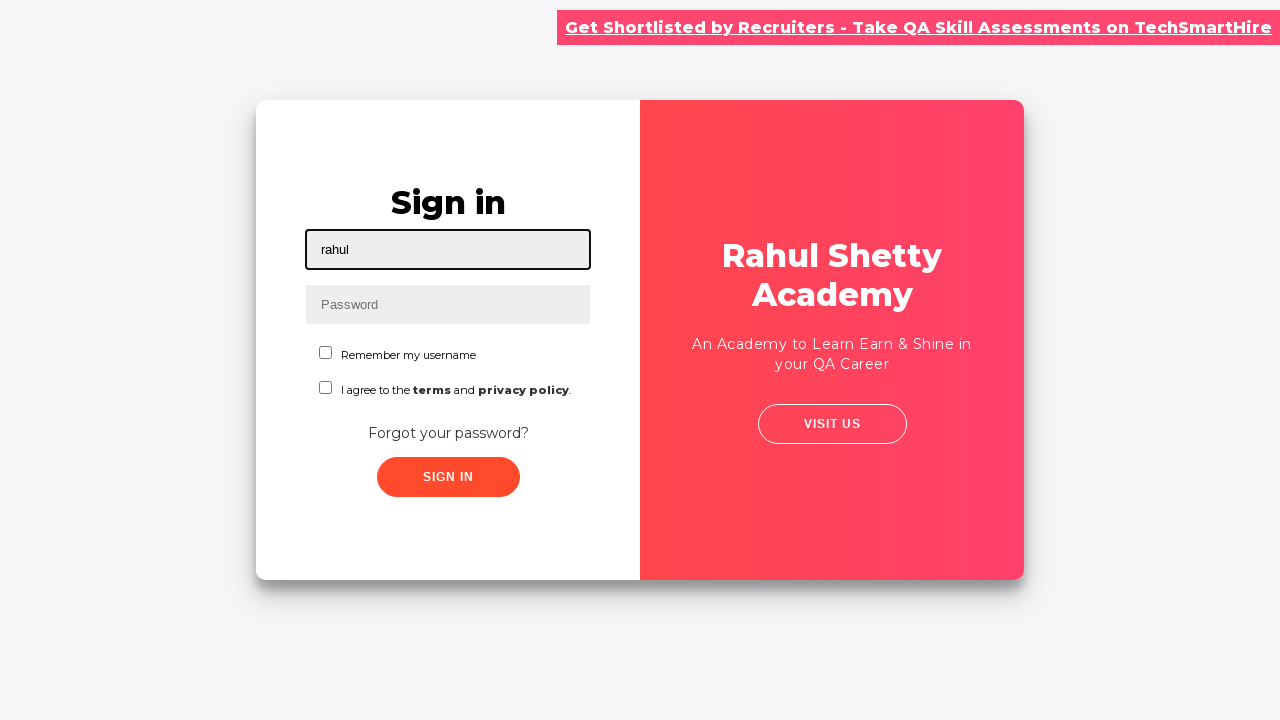

Clicked sign in button to trigger error at (448, 477) on .signInBtn
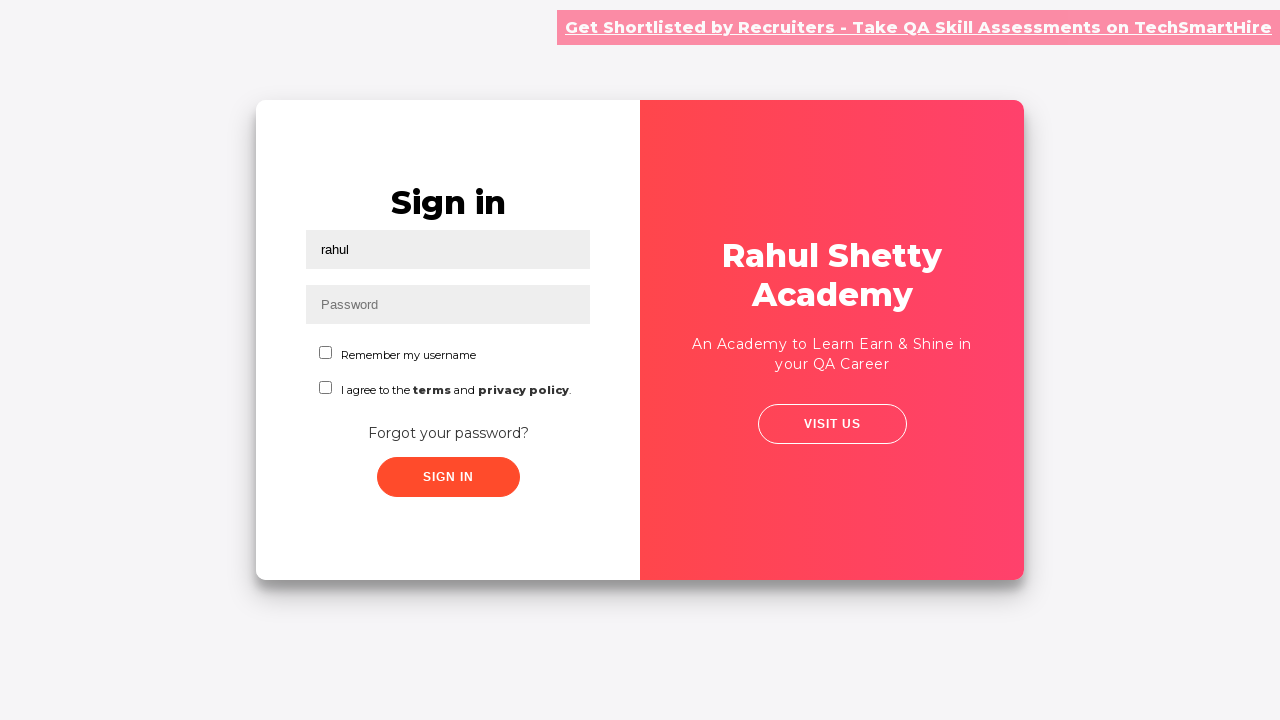

Clicked 'Forgot your password?' link at (448, 433) on text=Forgot your password?
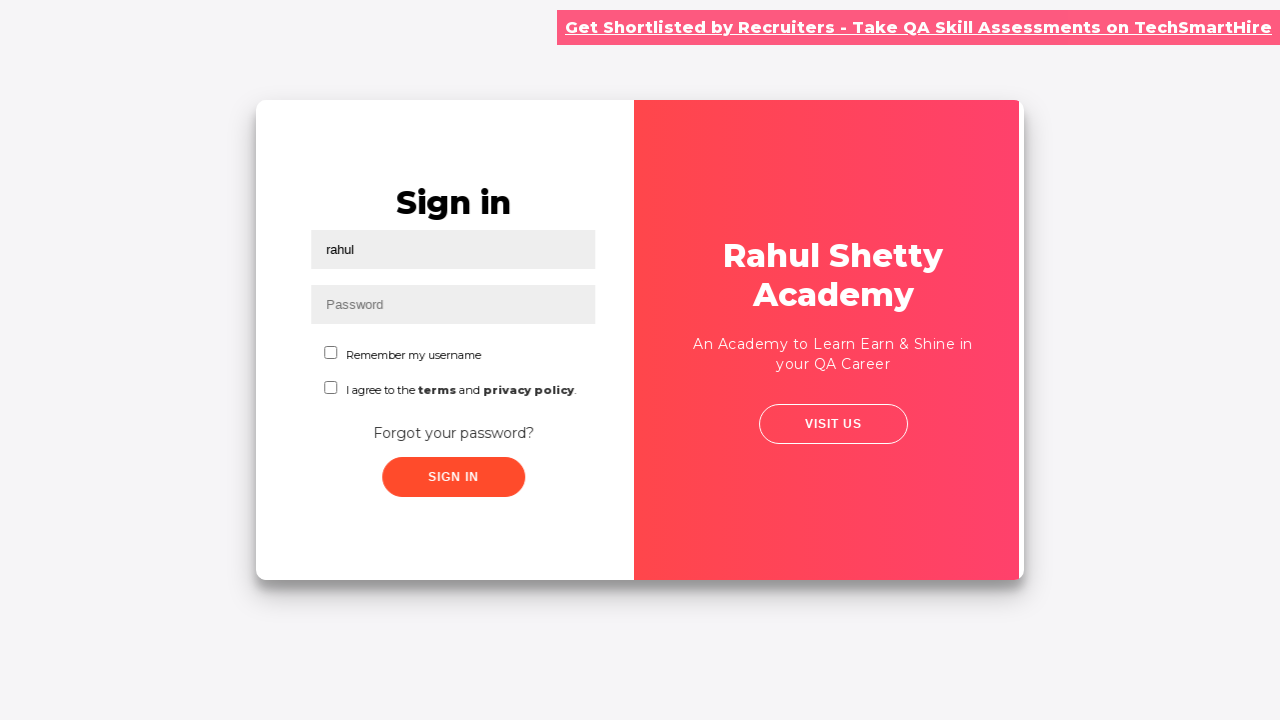

Waited for password reset form to appear
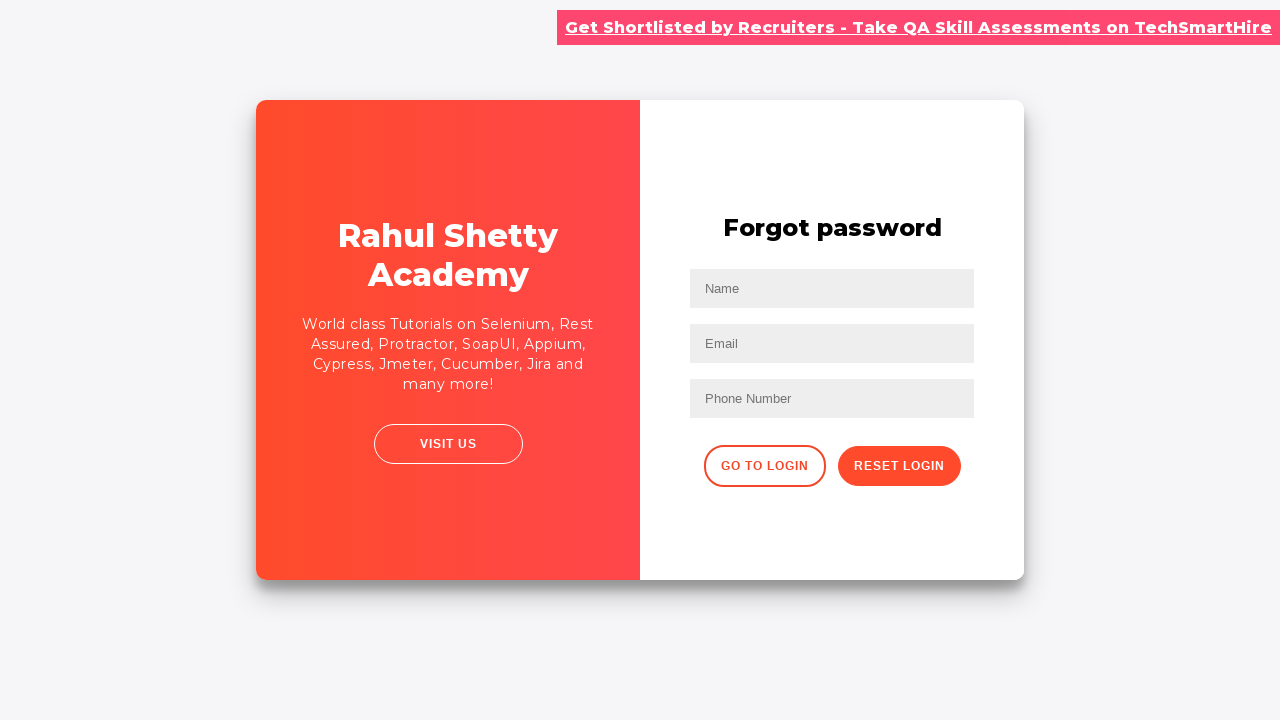

Filled name field with 'John' in reset form on input[placeholder='Name']
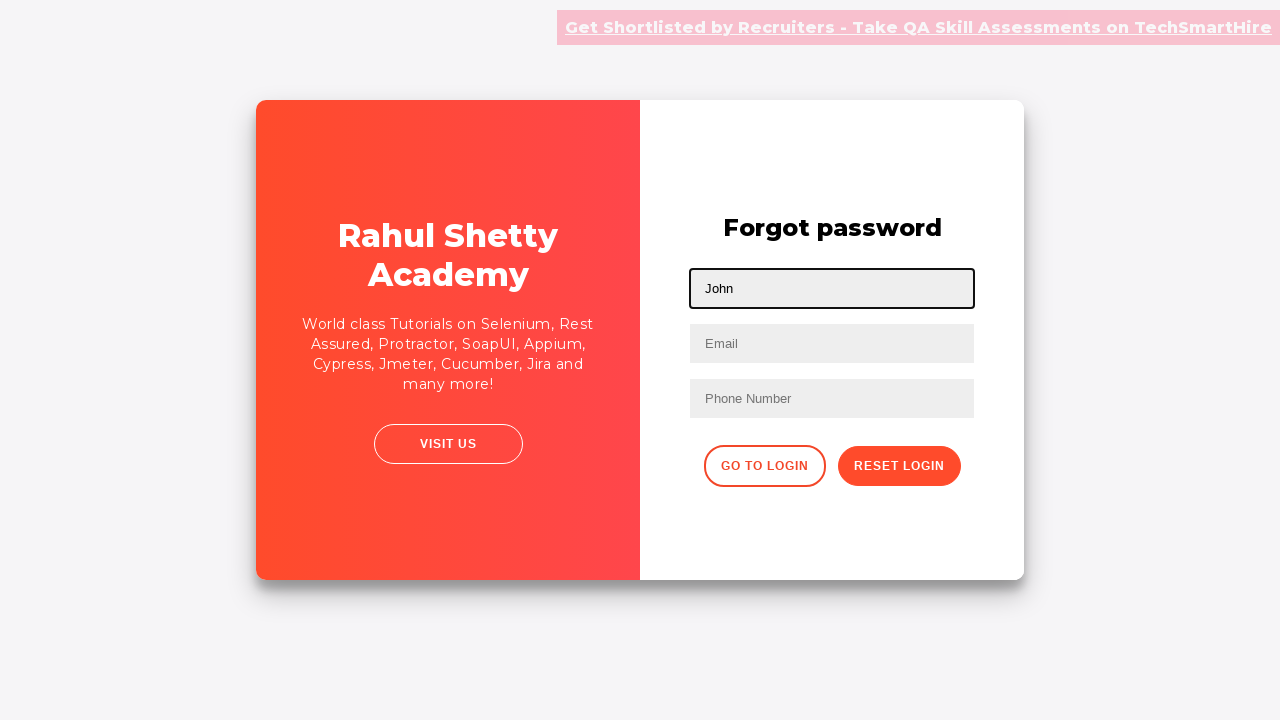

Filled email field with 'john@rsa.com' on input[placeholder='Email']
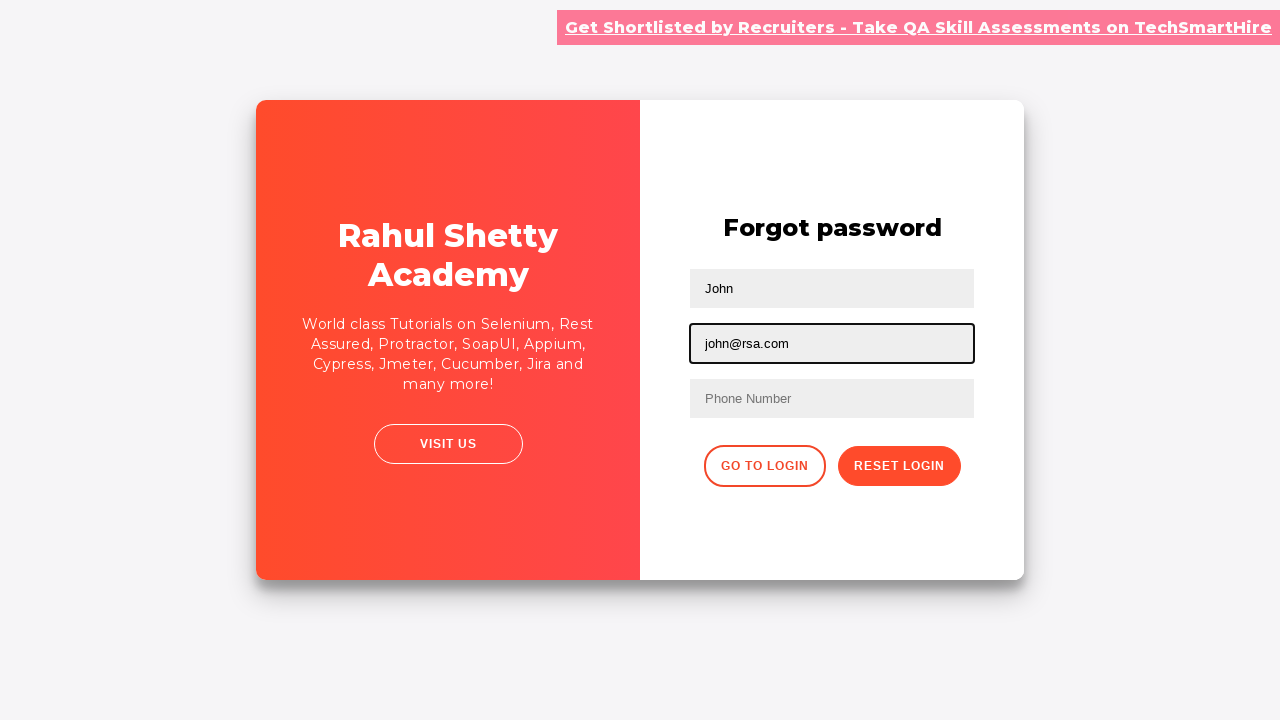

Cleared email field on input[placeholder='Email']
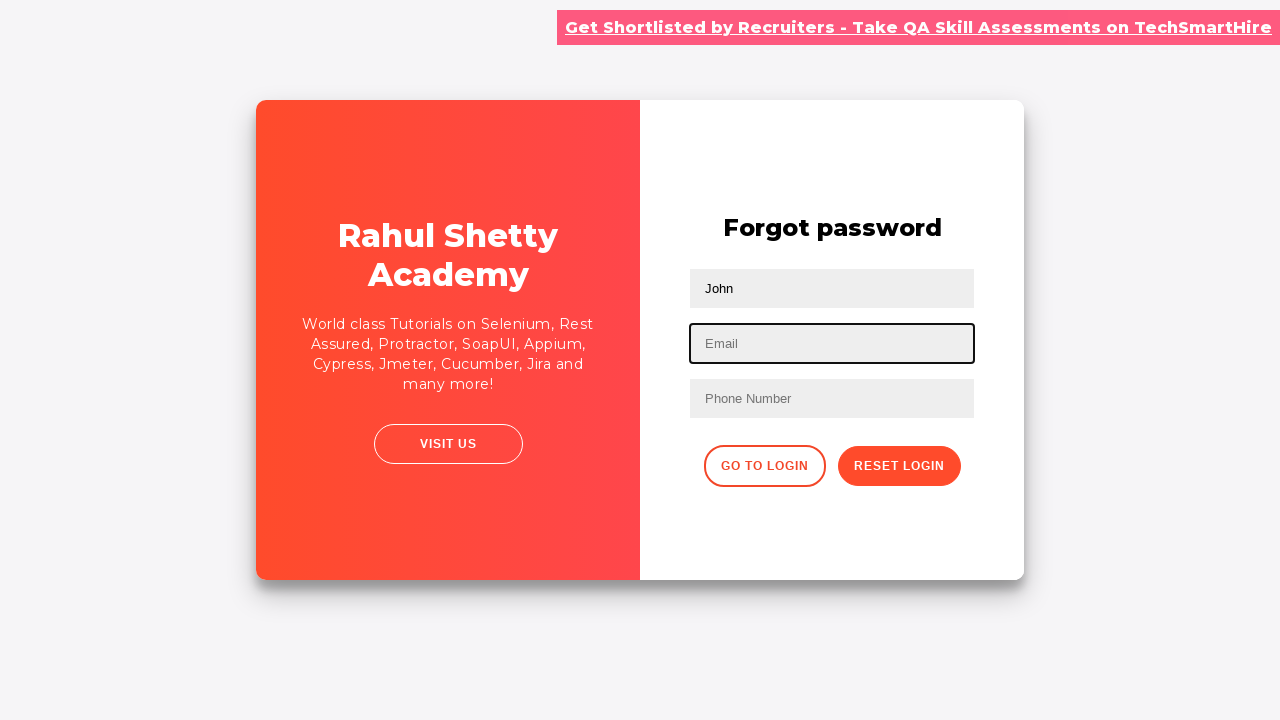

Re-filled email field with 'john@rsa.com' using alternative selector on input[type='text']:nth-child(3)
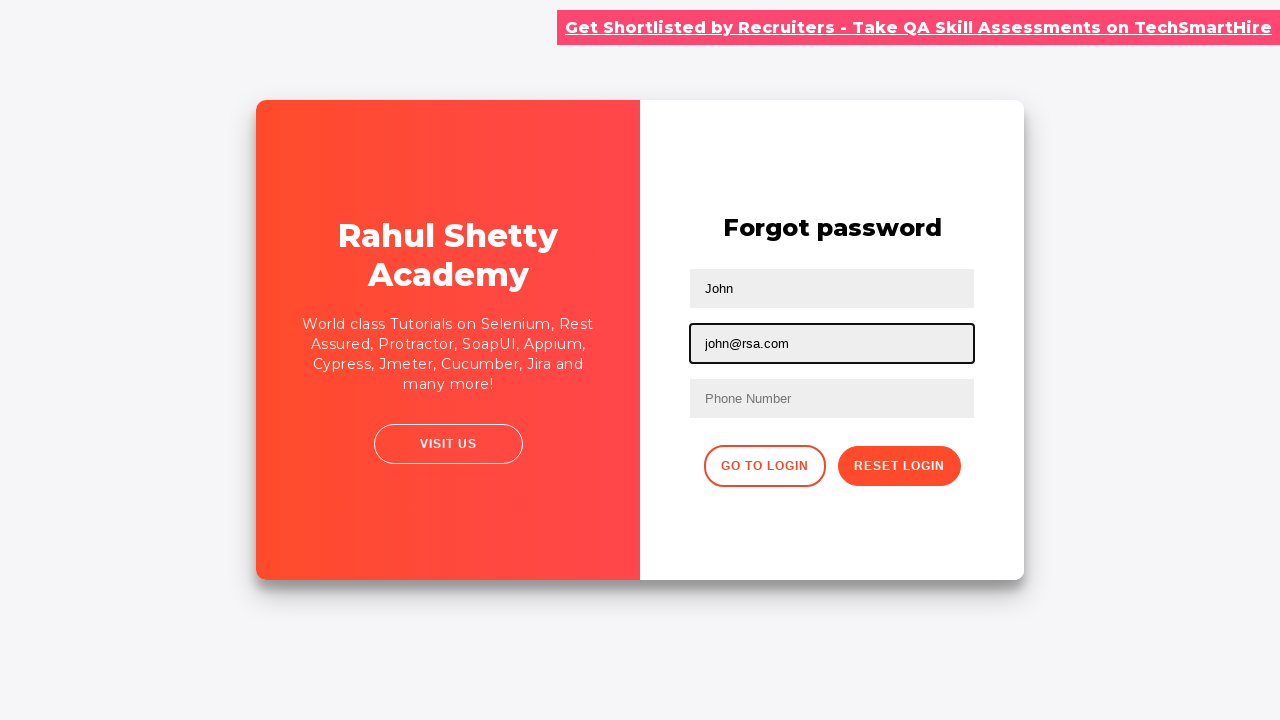

Filled phone number field with '9842058739' on form input:nth-of-type(3)
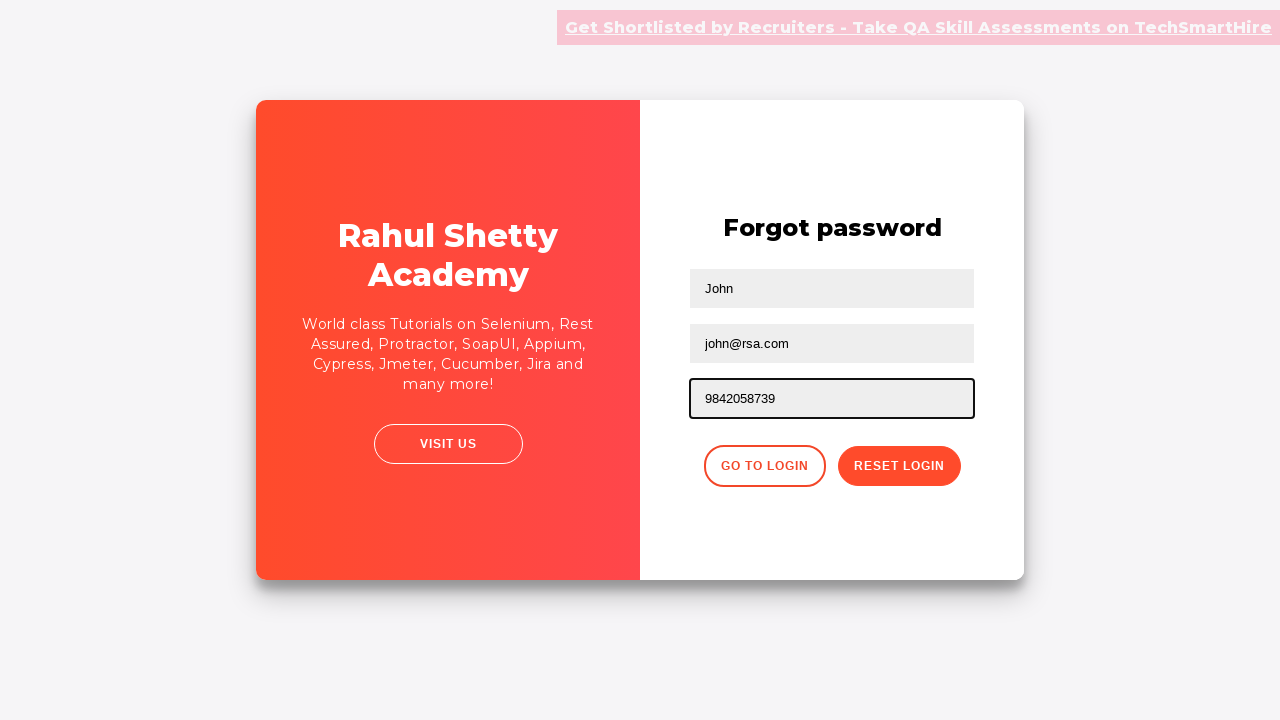

Clicked reset password button at (899, 466) on .reset-pwd-btn
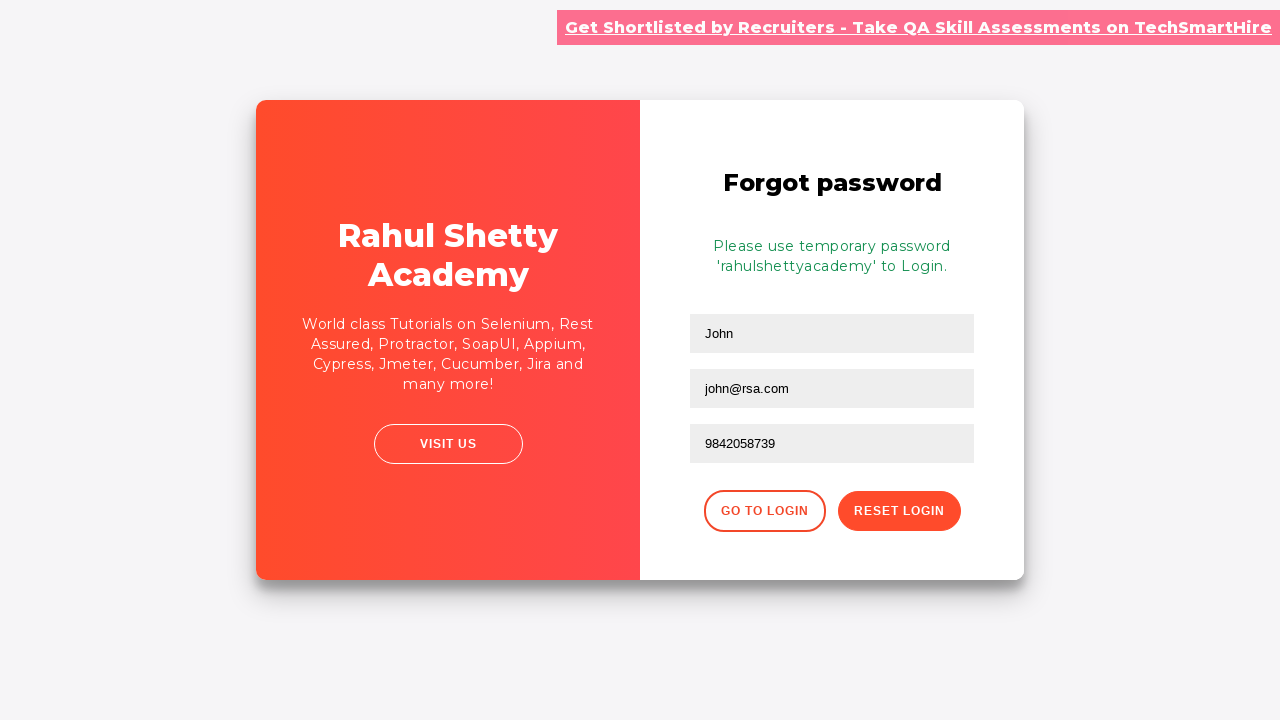

Clicked 'Go to Login' button at (764, 511) on div button:first-of-type
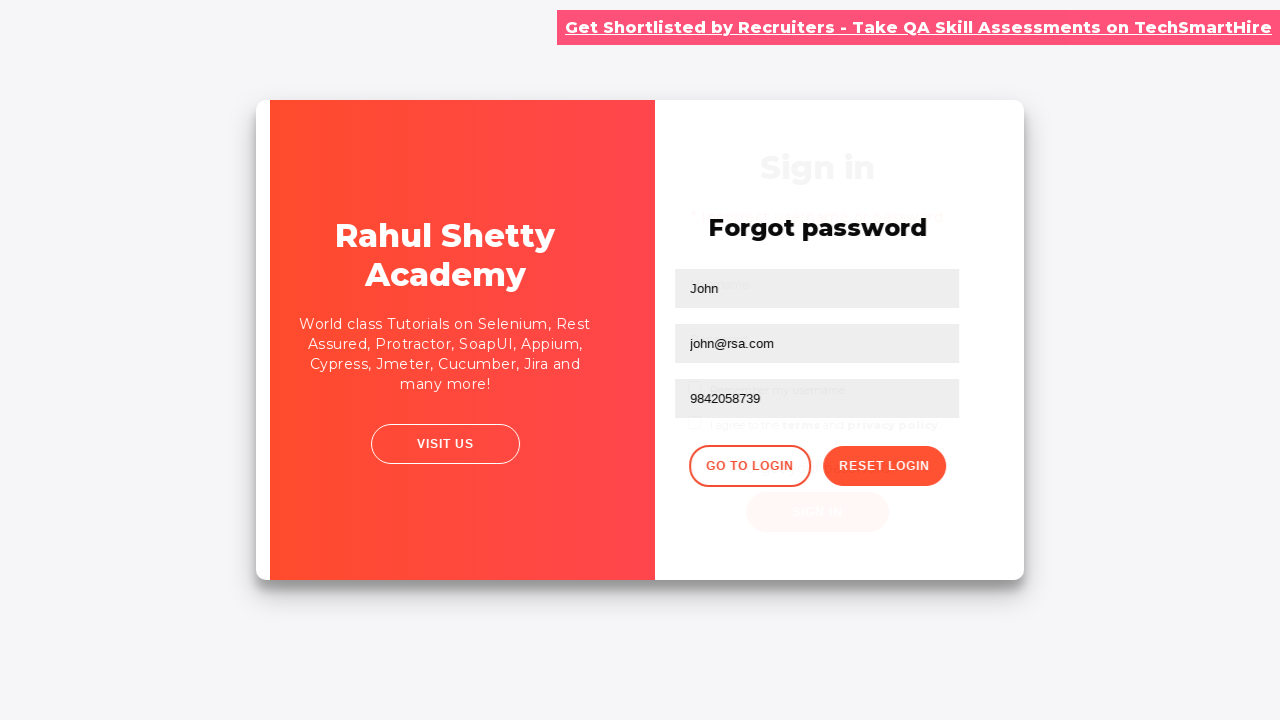

Waited for login form to reappear
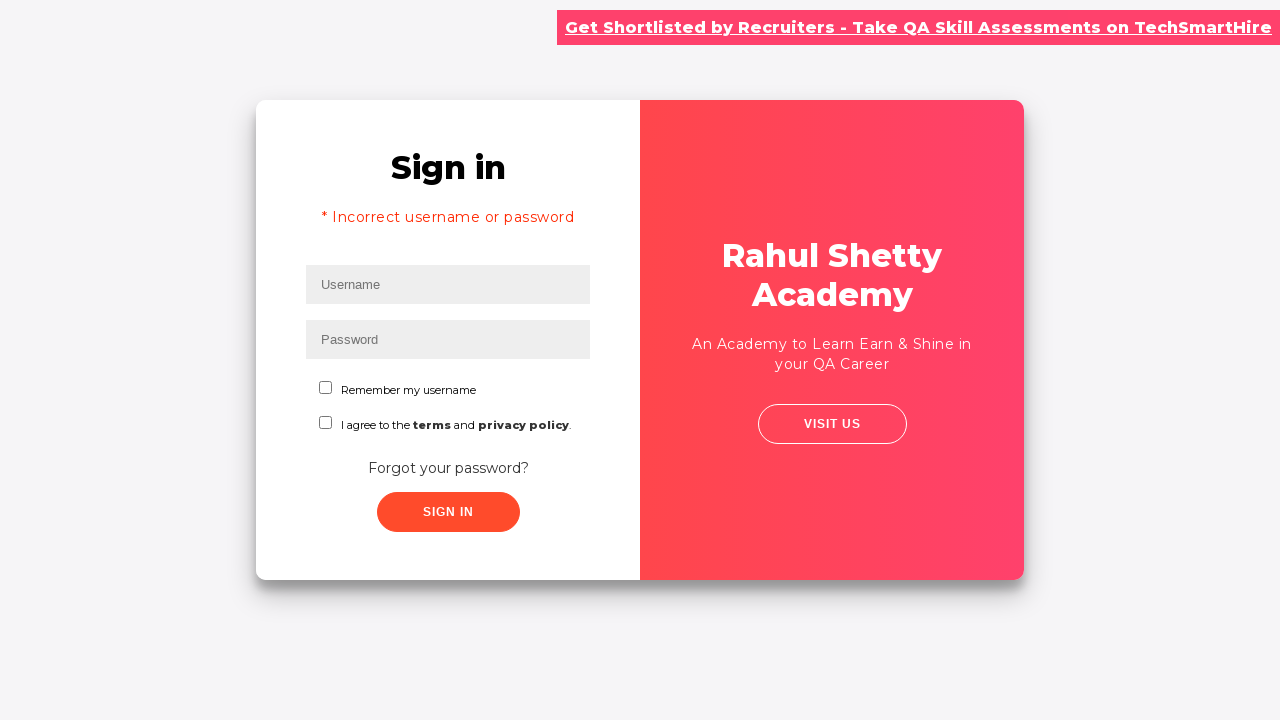

Filled username field with 'john' for login on #inputUsername
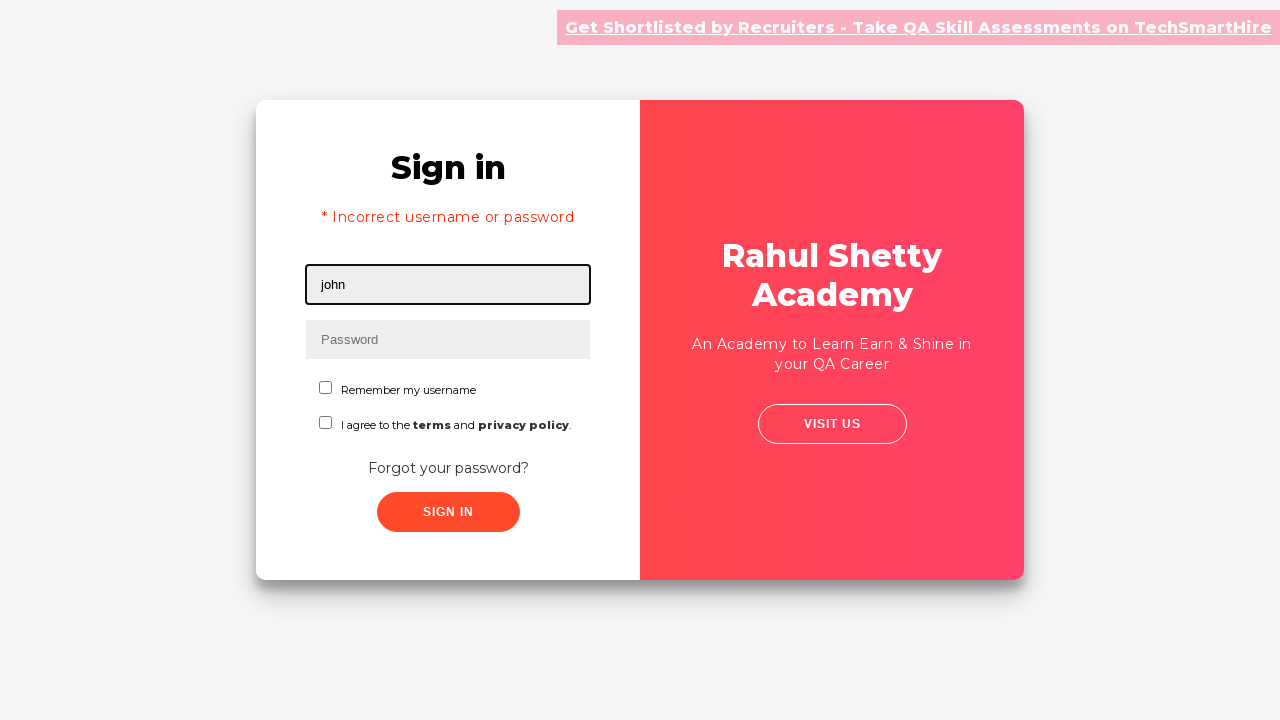

Filled password field with 'rahulshettyacademy' on input[type*='pass']
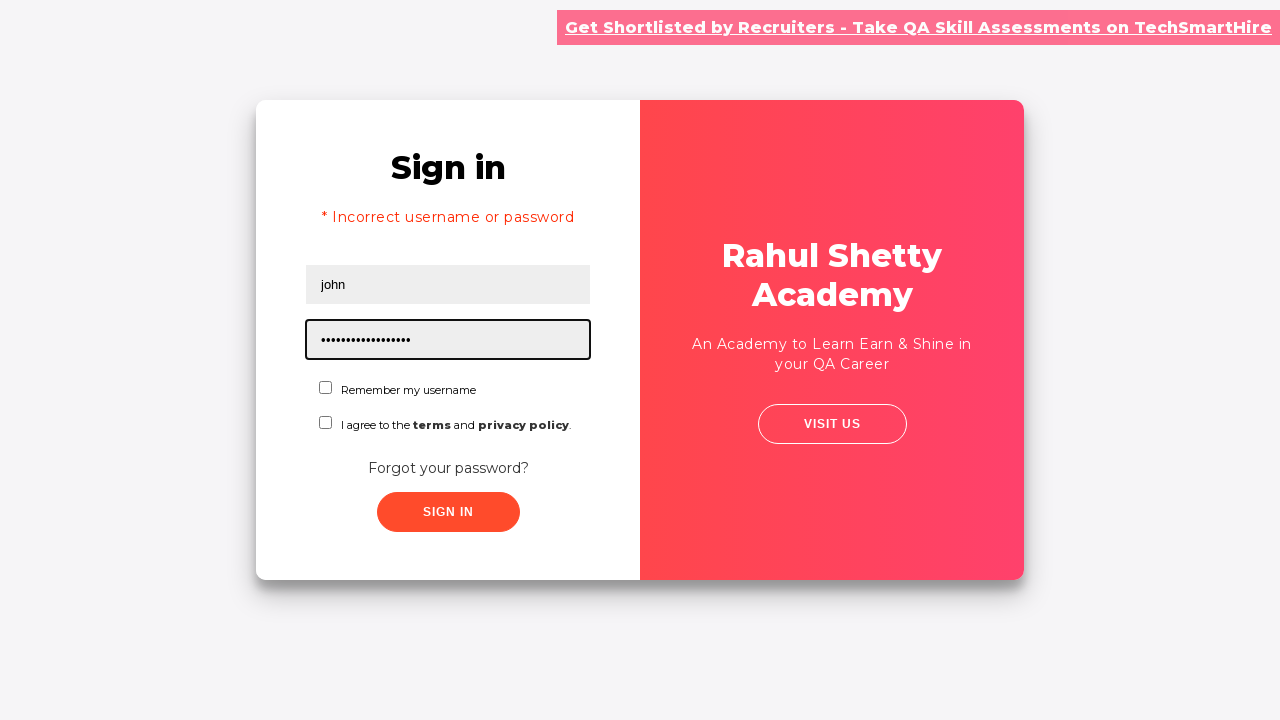

Checked first checkbox at (326, 388) on #chkboxOne
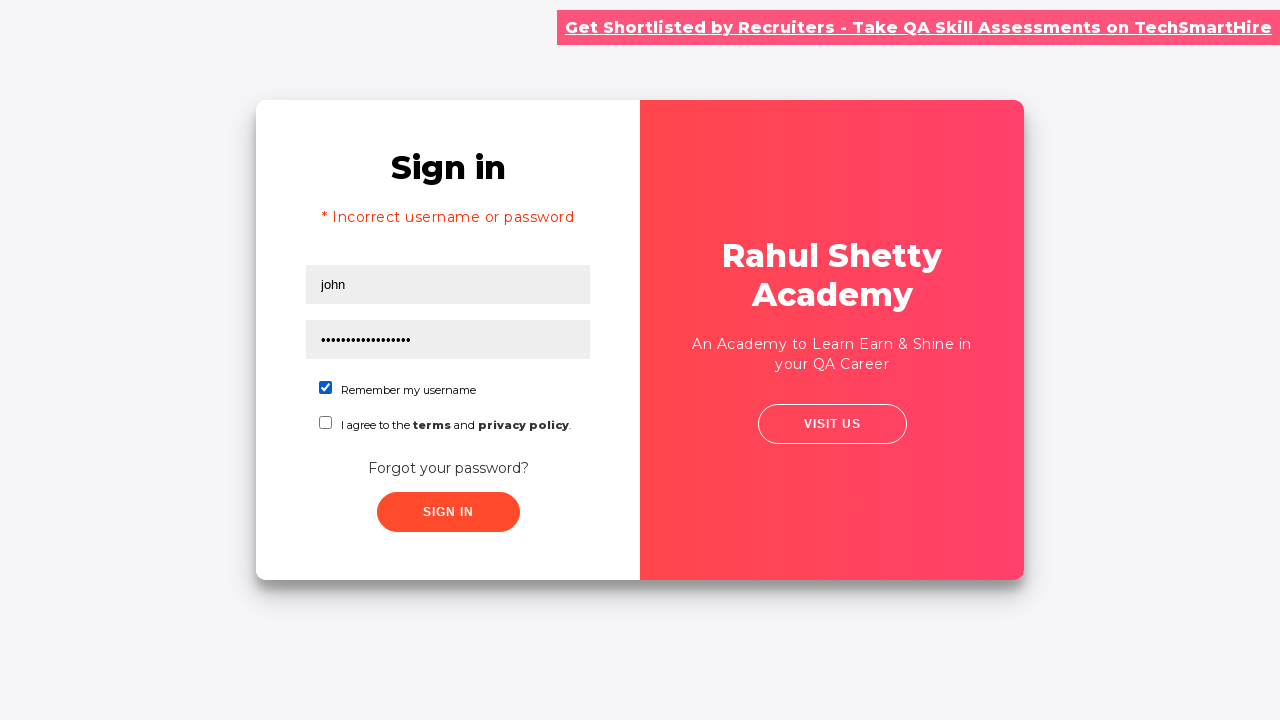

Checked second checkbox at (326, 422) on #chkboxTwo
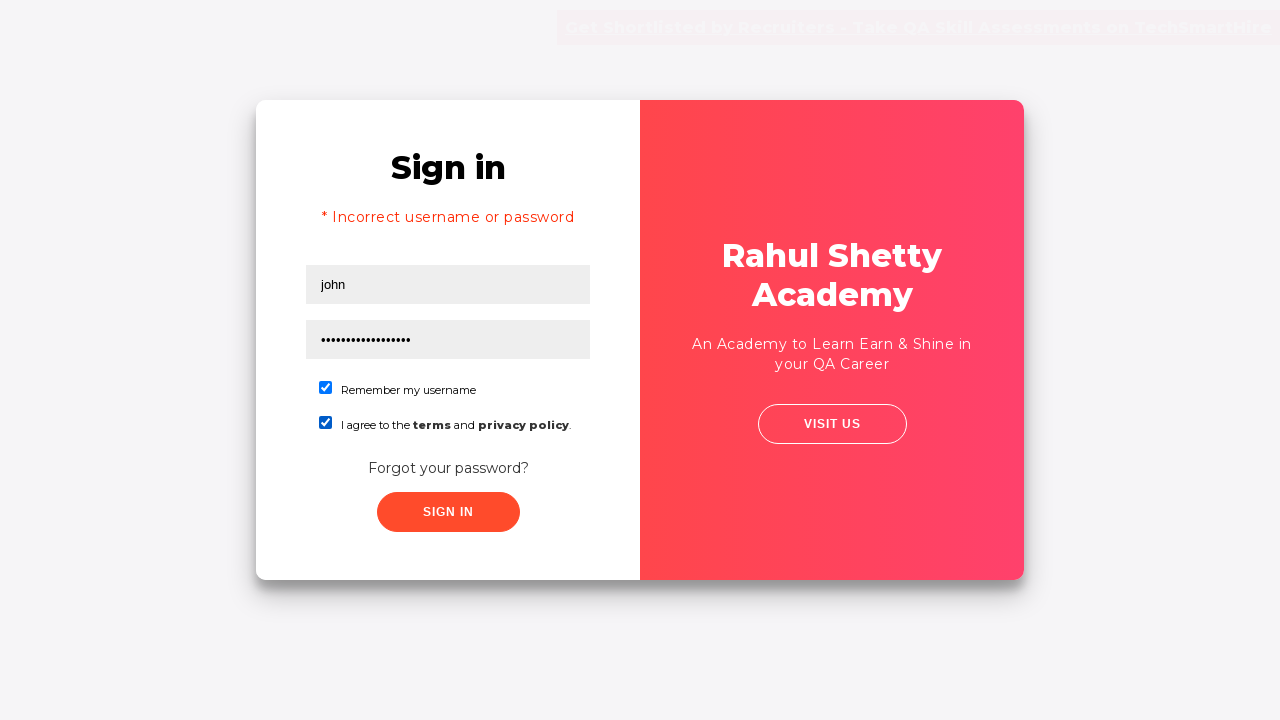

Clicked submit button to complete login at (448, 512) on button[class*='submit']
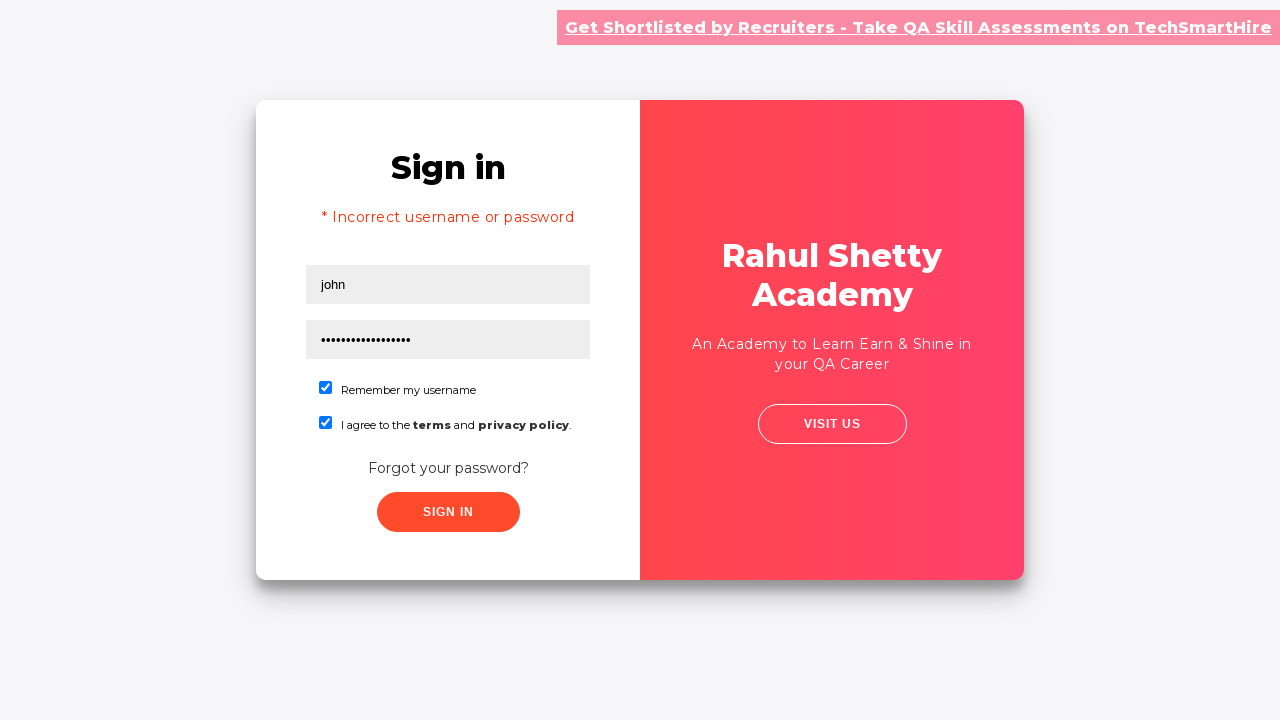

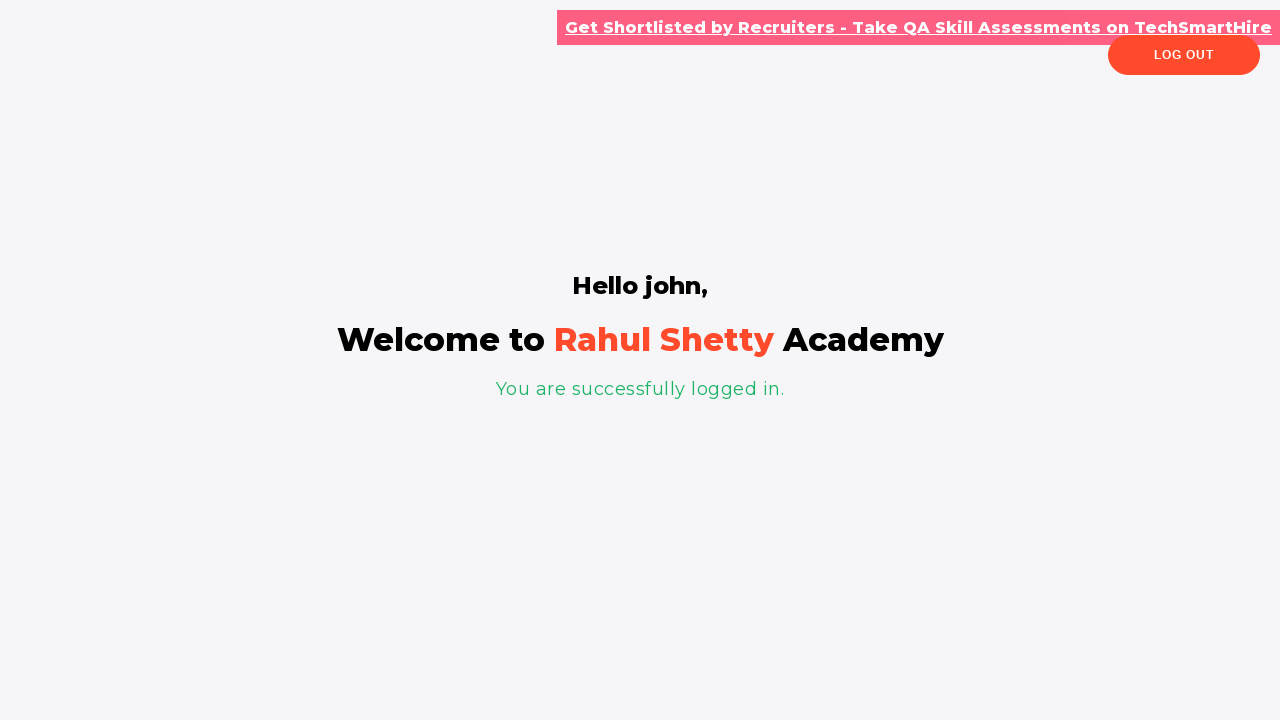